Tests form submission workflow by clicking a link with specific calculated text, then filling out a form with personal information (first name, last name, city, country) and submitting it.

Starting URL: http://suninjuly.github.io/find_link_text

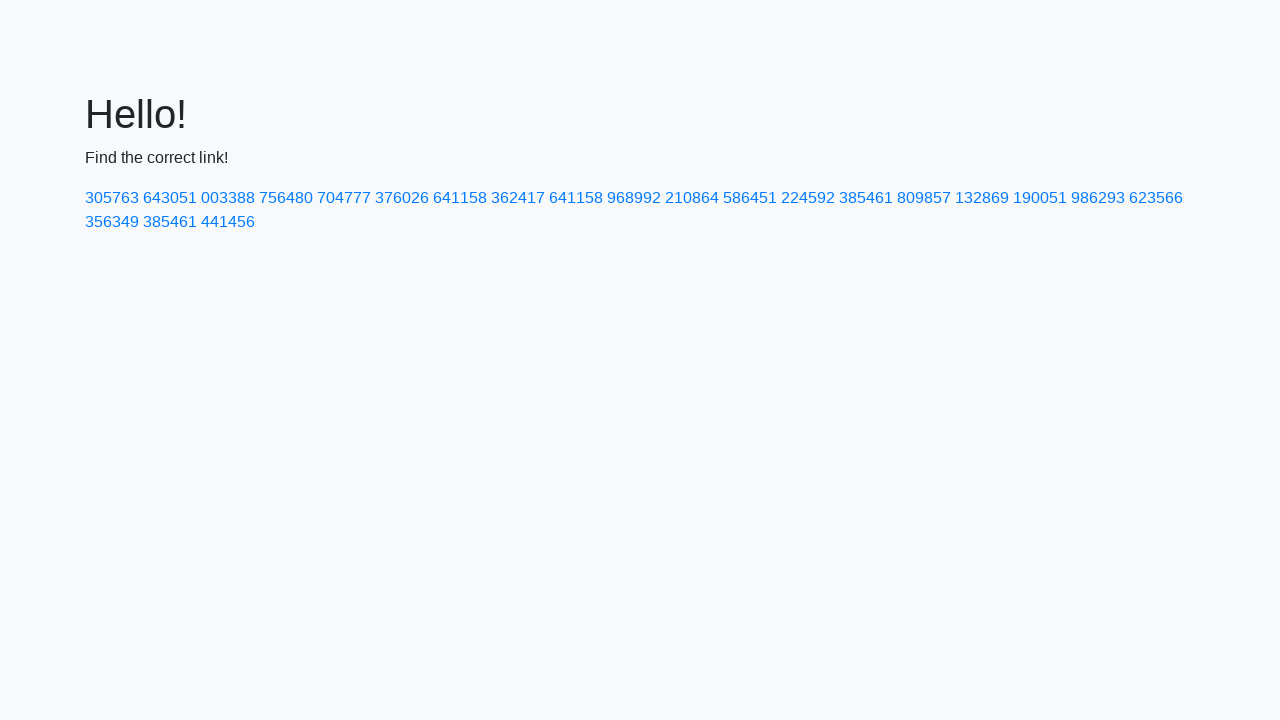

Clicked link with calculated text '224592' at (808, 198) on a:text('224592')
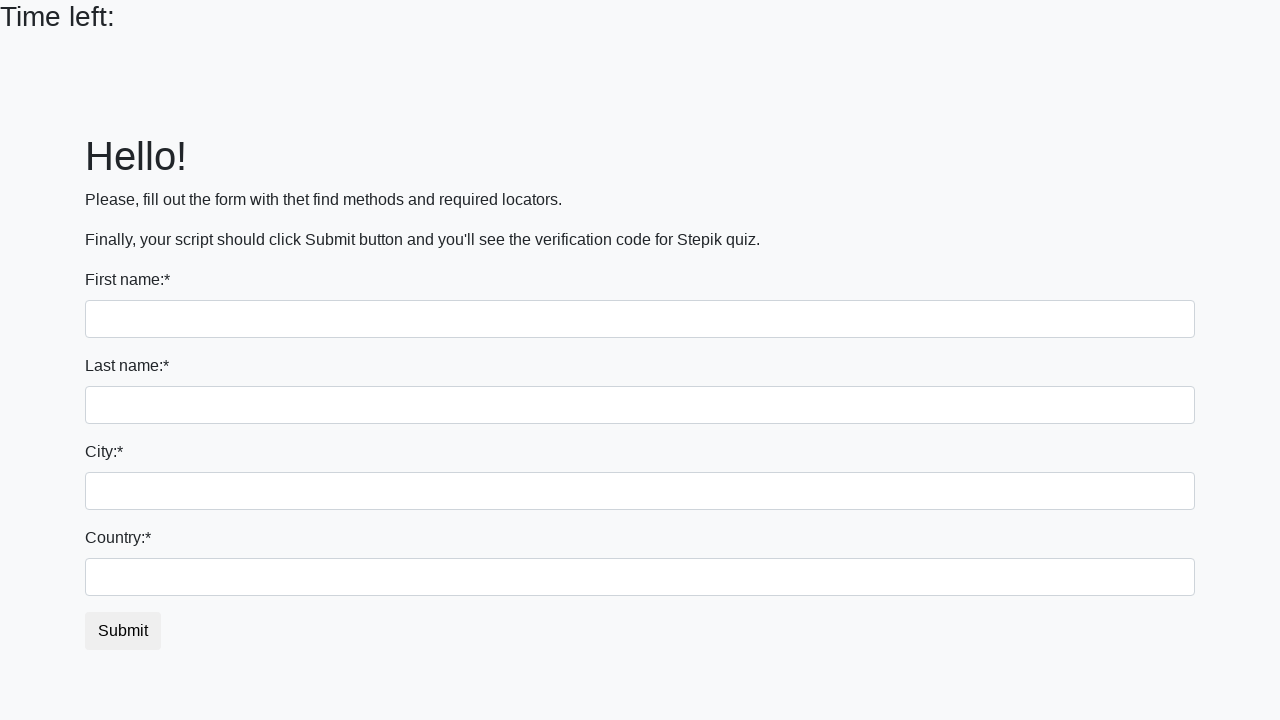

Filled first name field with 'Ivan' on input
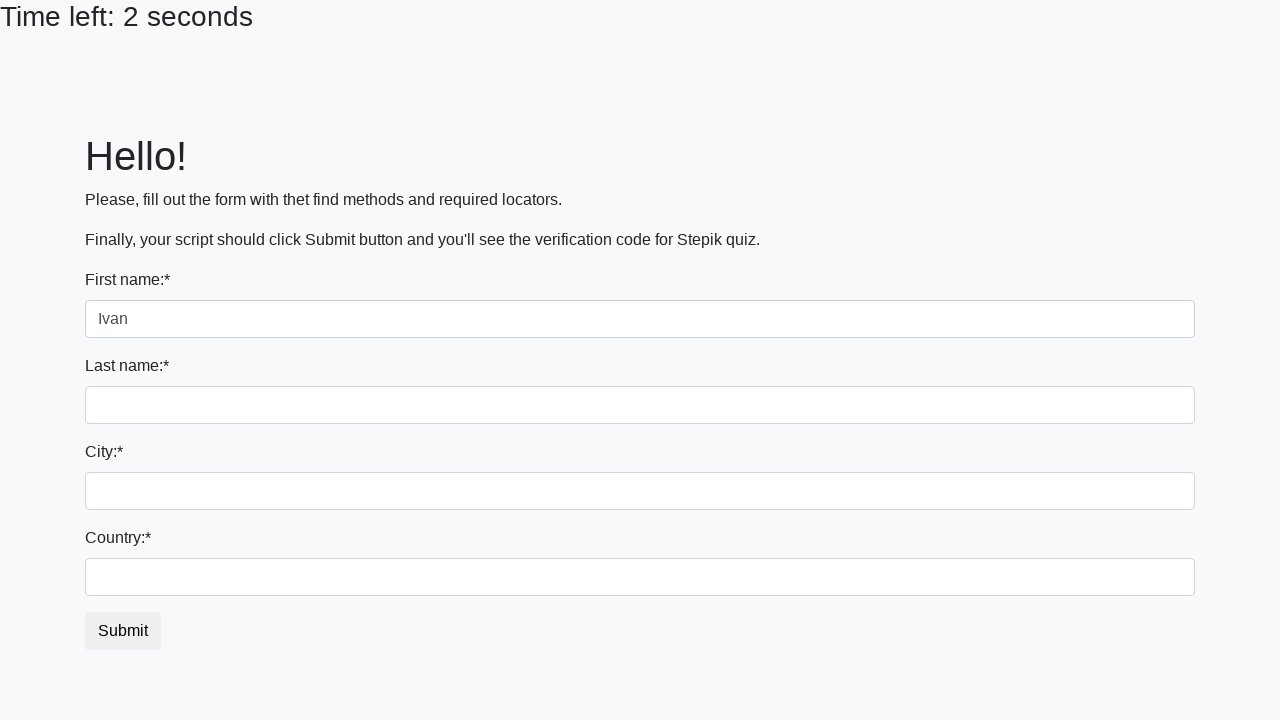

Filled last name field with 'Petrov' on input[name='last_name']
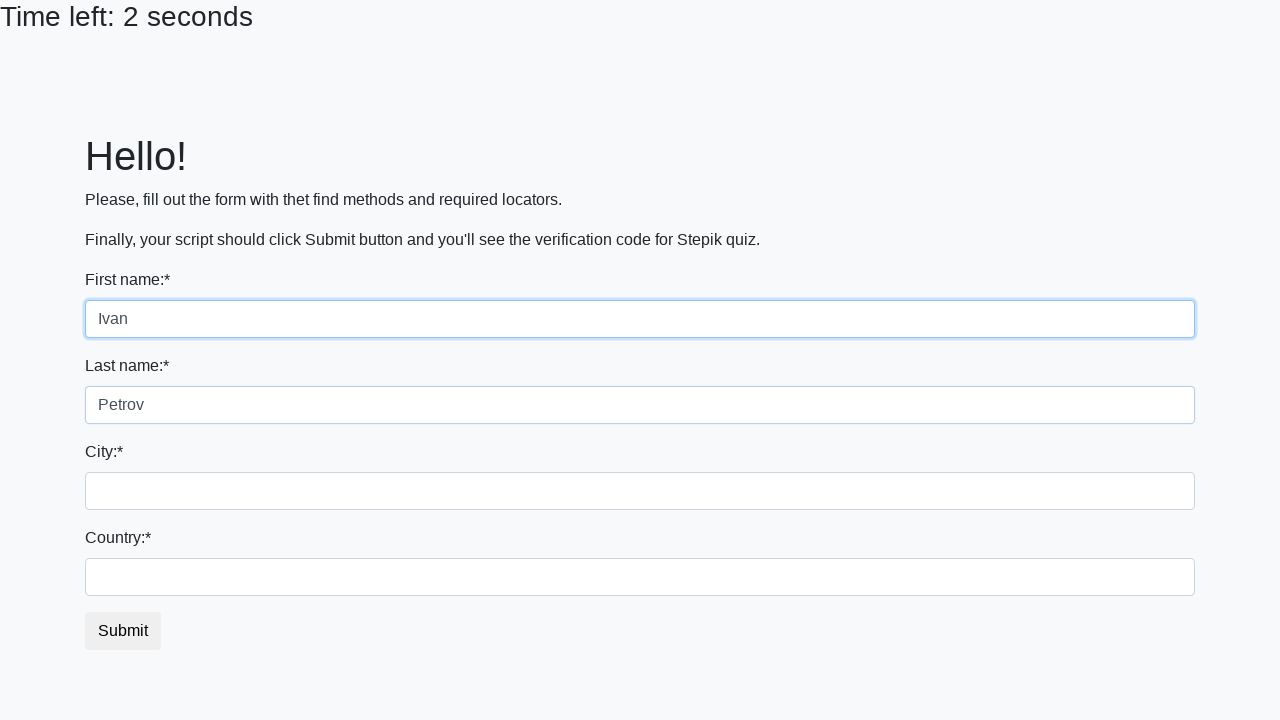

Filled city field with 'Smolensk' on .city
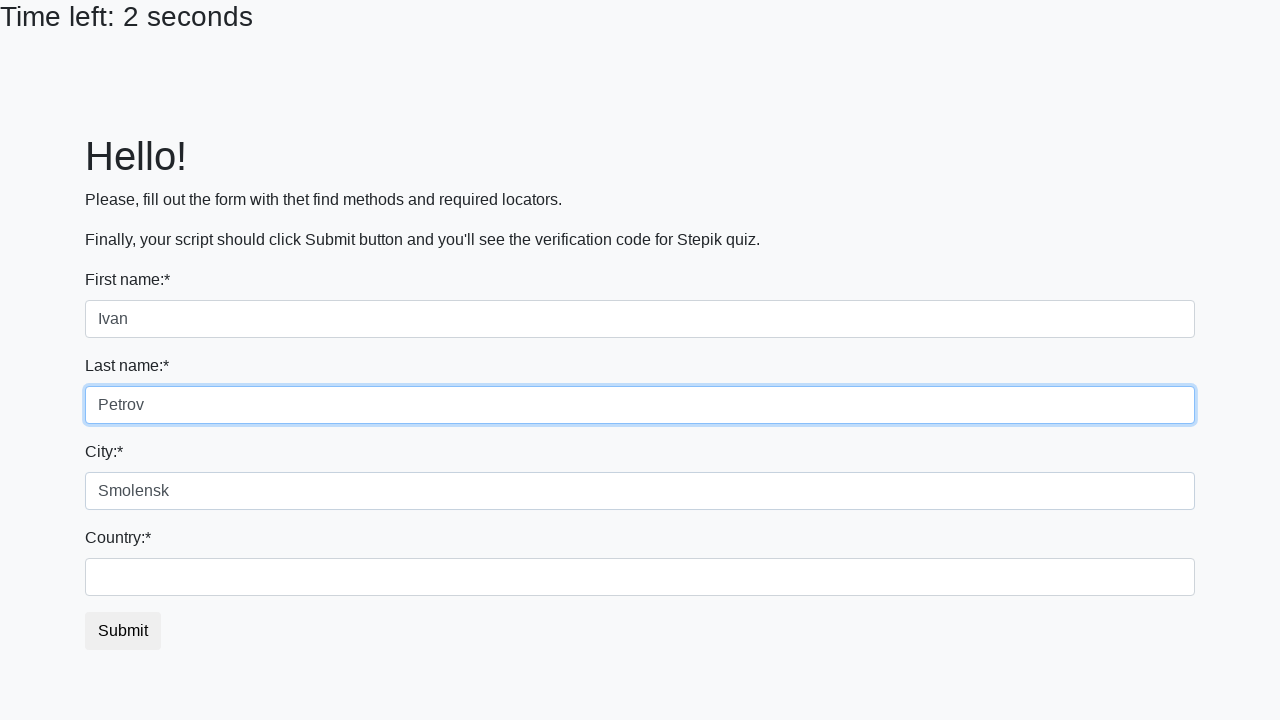

Filled country field with 'Russia' on #country
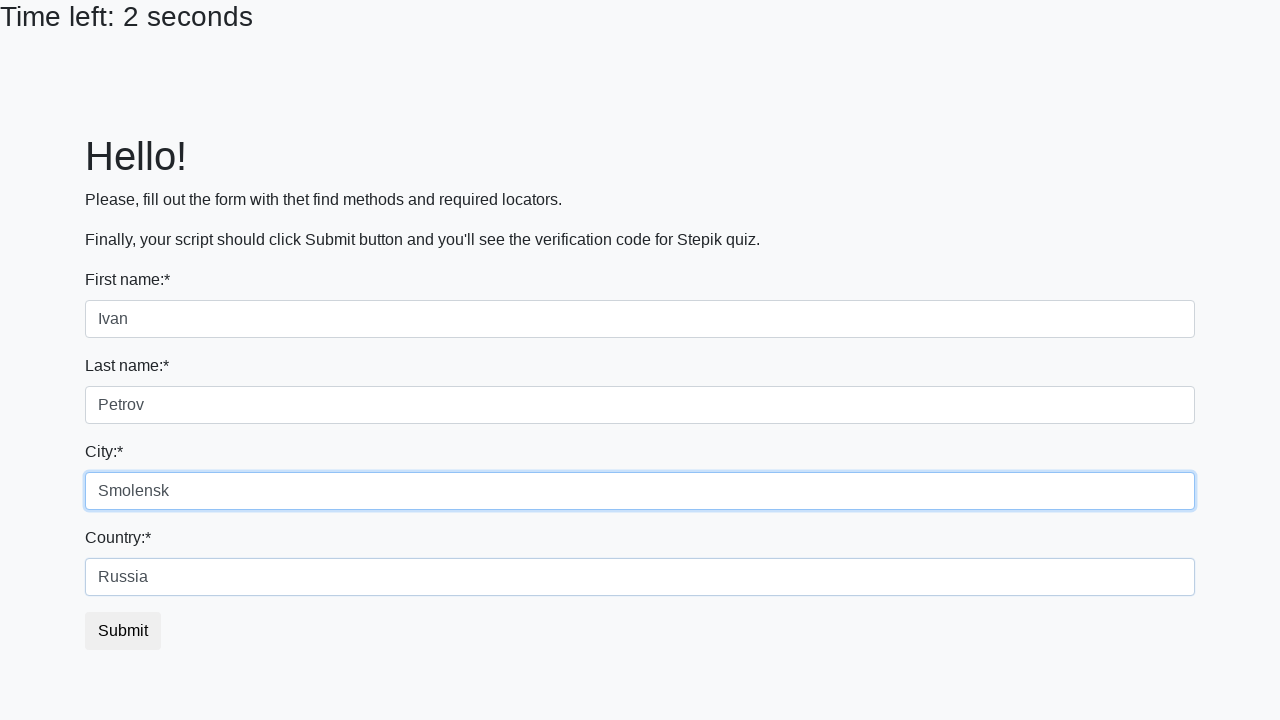

Clicked submit button to submit form at (123, 631) on button.btn
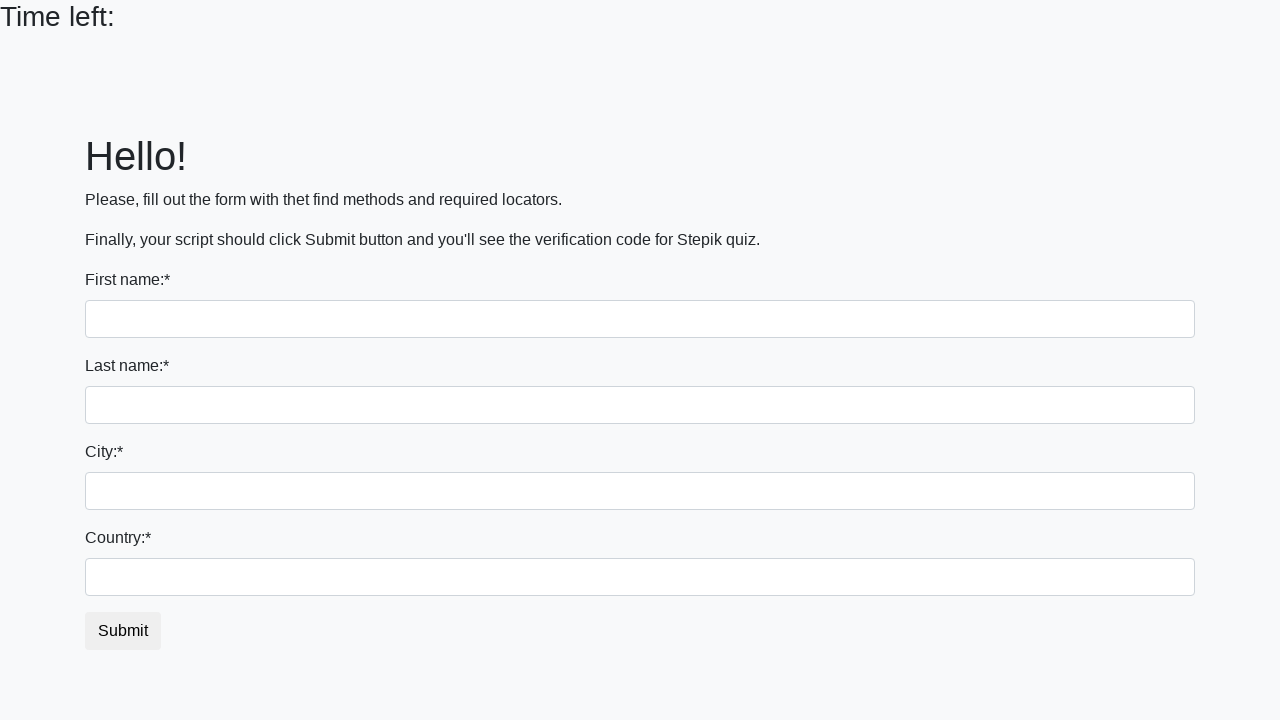

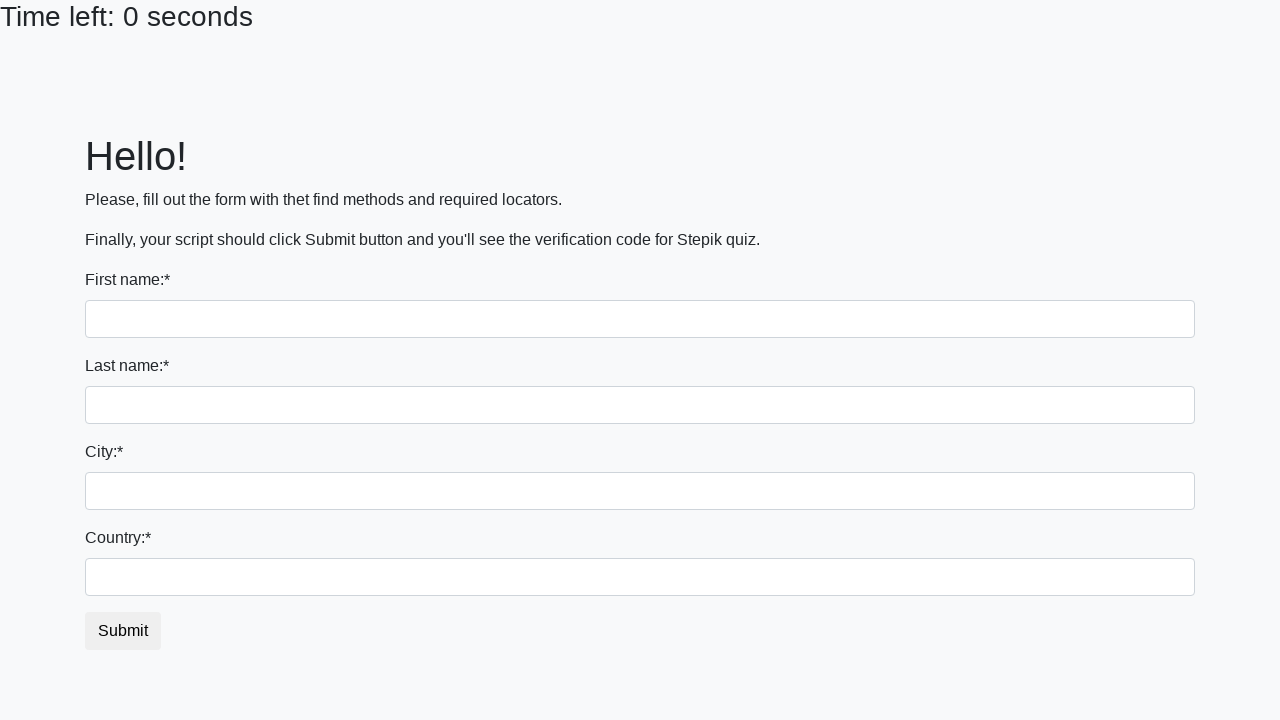